Tests date picker functionality by entering a date value and submitting it with the Enter key

Starting URL: https://formy-project.herokuapp.com/datepicker

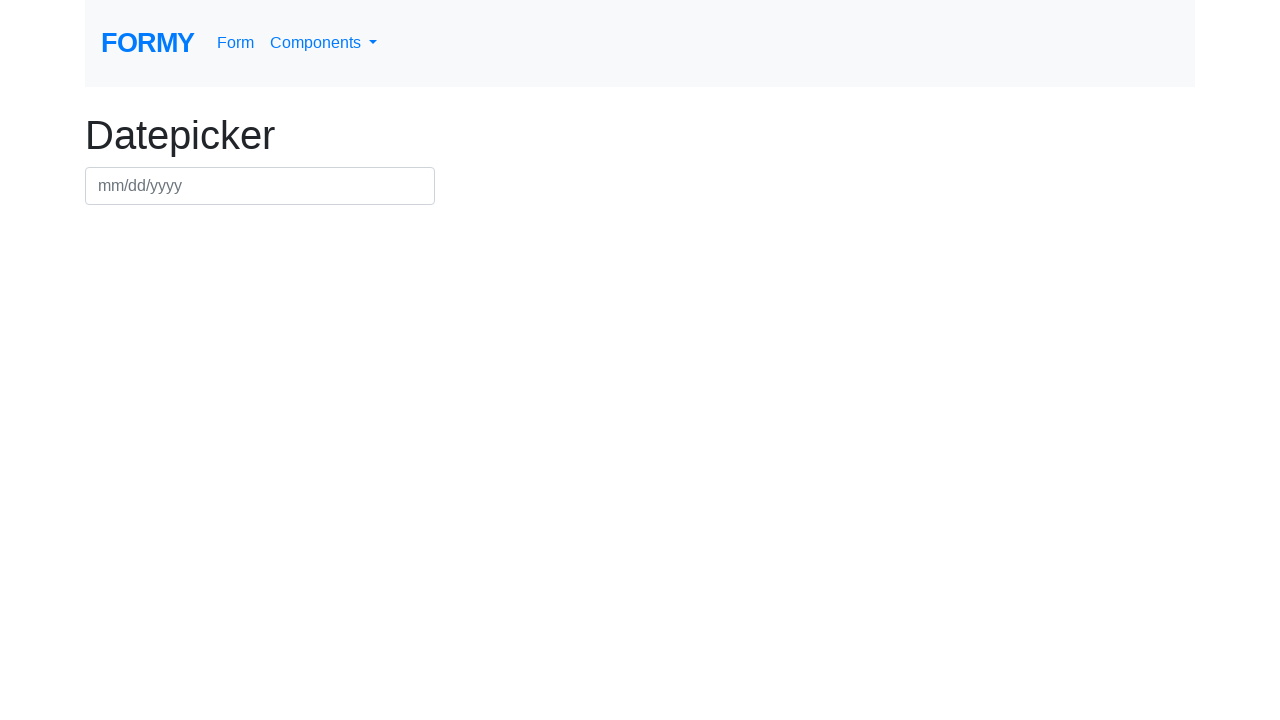

Filled date picker field with '03/03/2023' on #datepicker
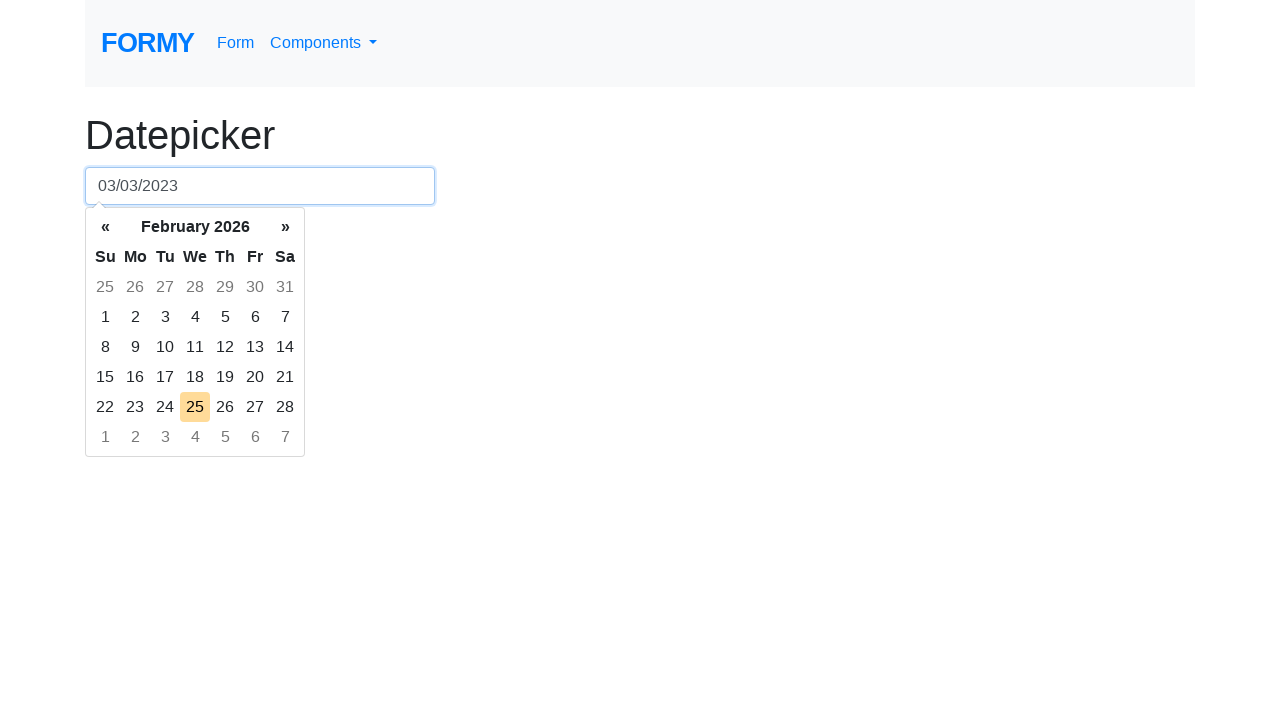

Pressed Enter to submit the date on #datepicker
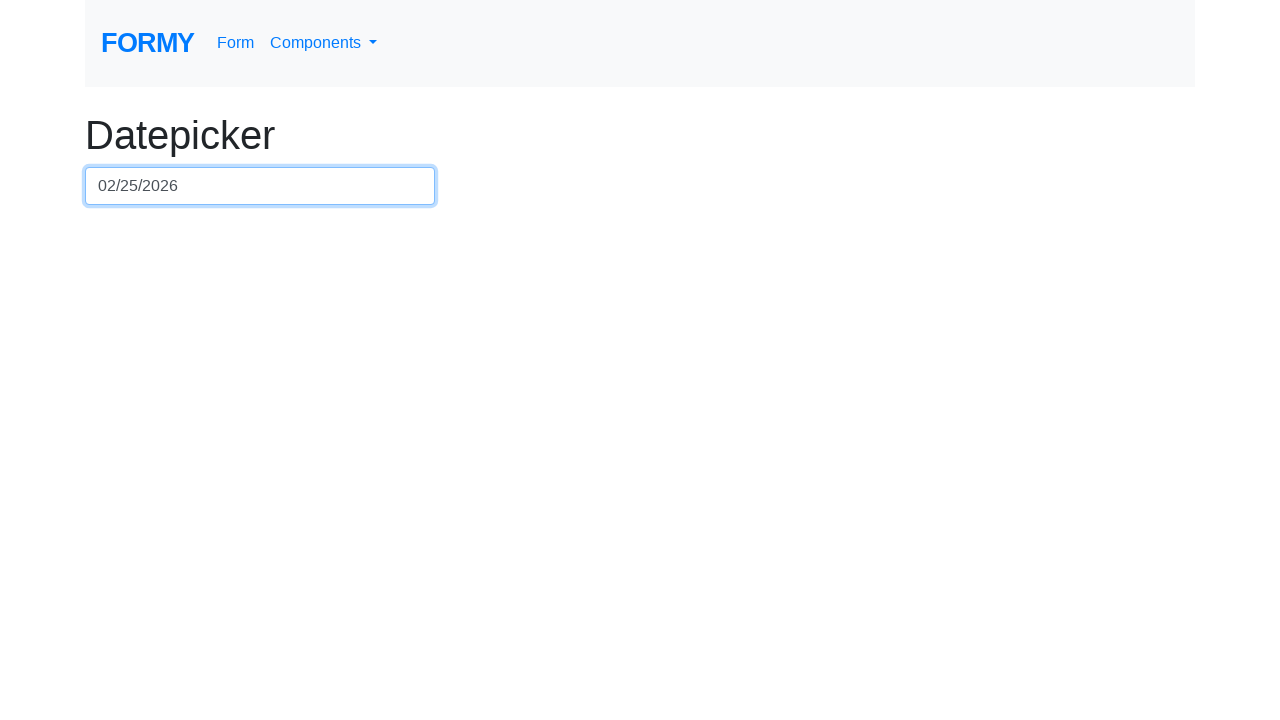

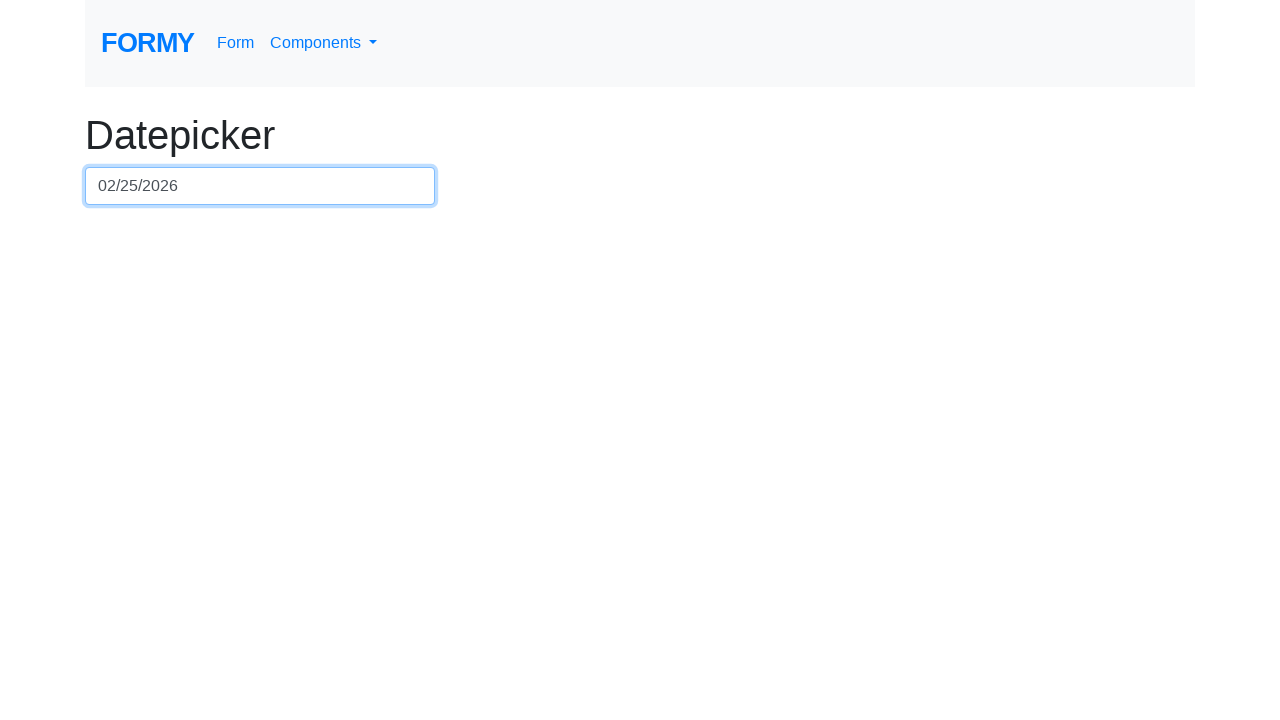